Tests tooltip functionality on YouTube by hovering over the voice search button and verifying the tooltip appears

Starting URL: https://www.youtube.com/

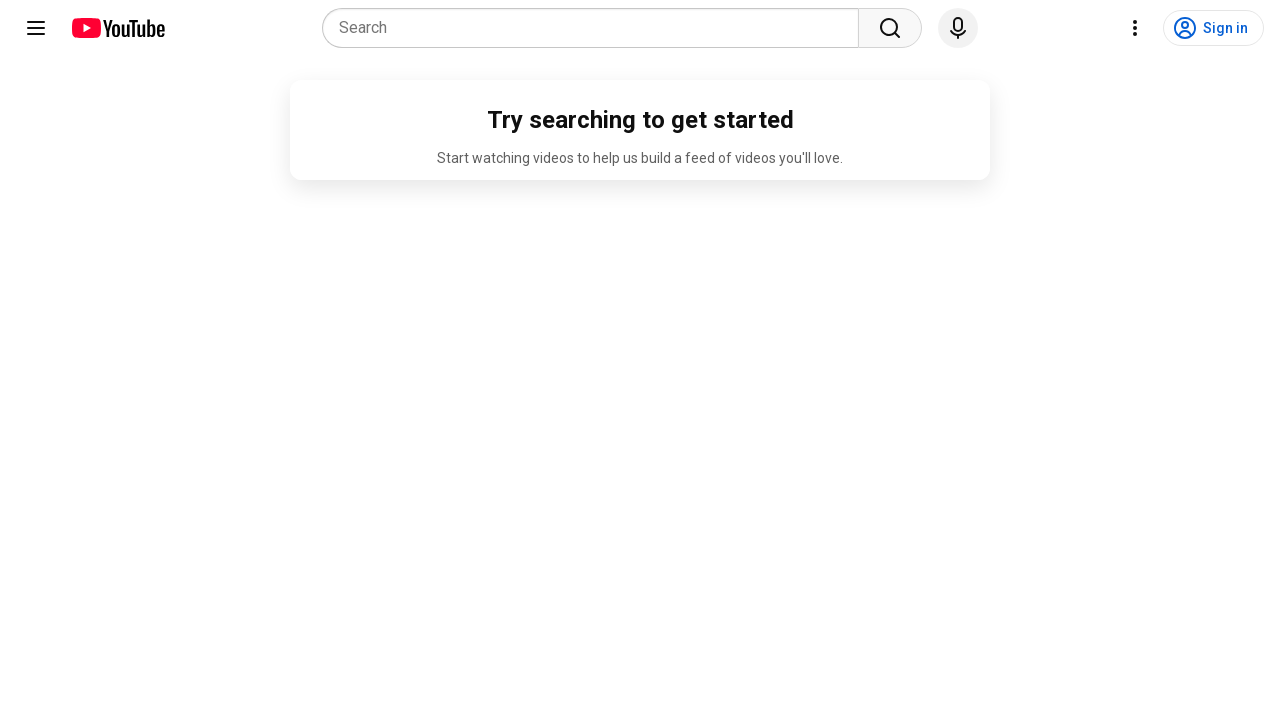

Located voice search button element
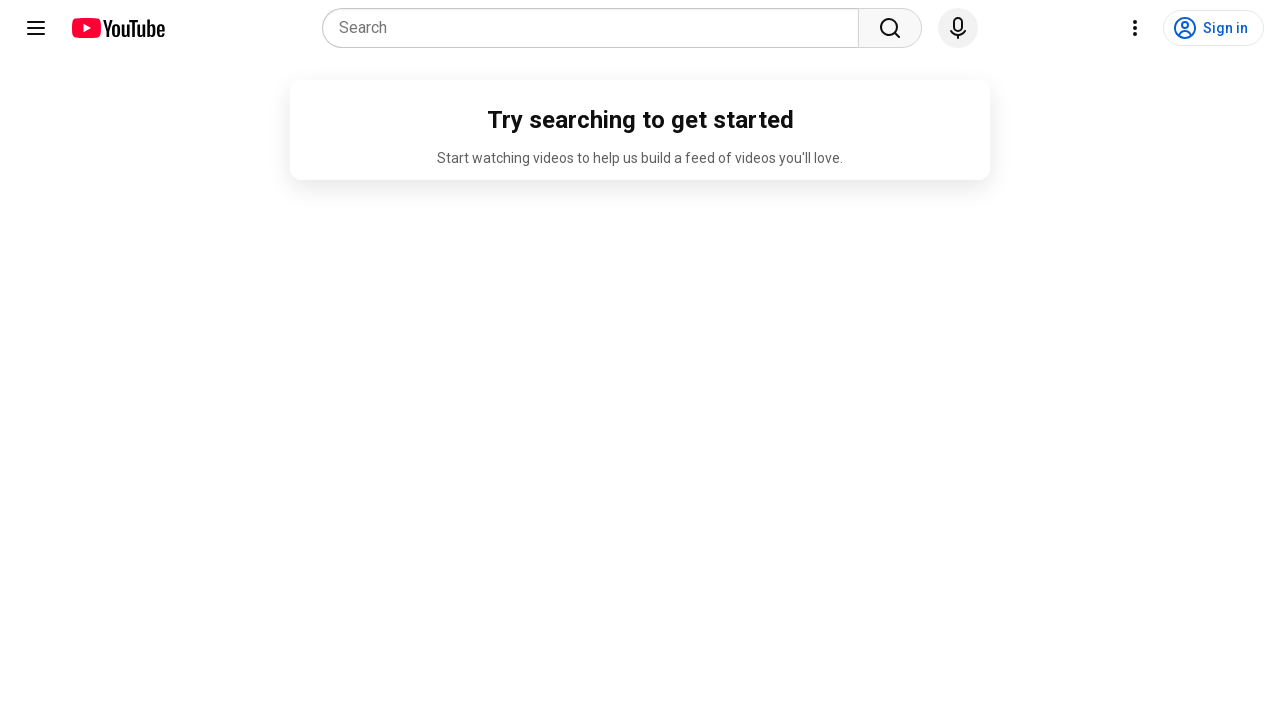

Hovered over voice search button to trigger tooltip at (958, 28) on xpath=//*[@id="voice-search-button"]/ytd-button-renderer/yt-button-shape/button
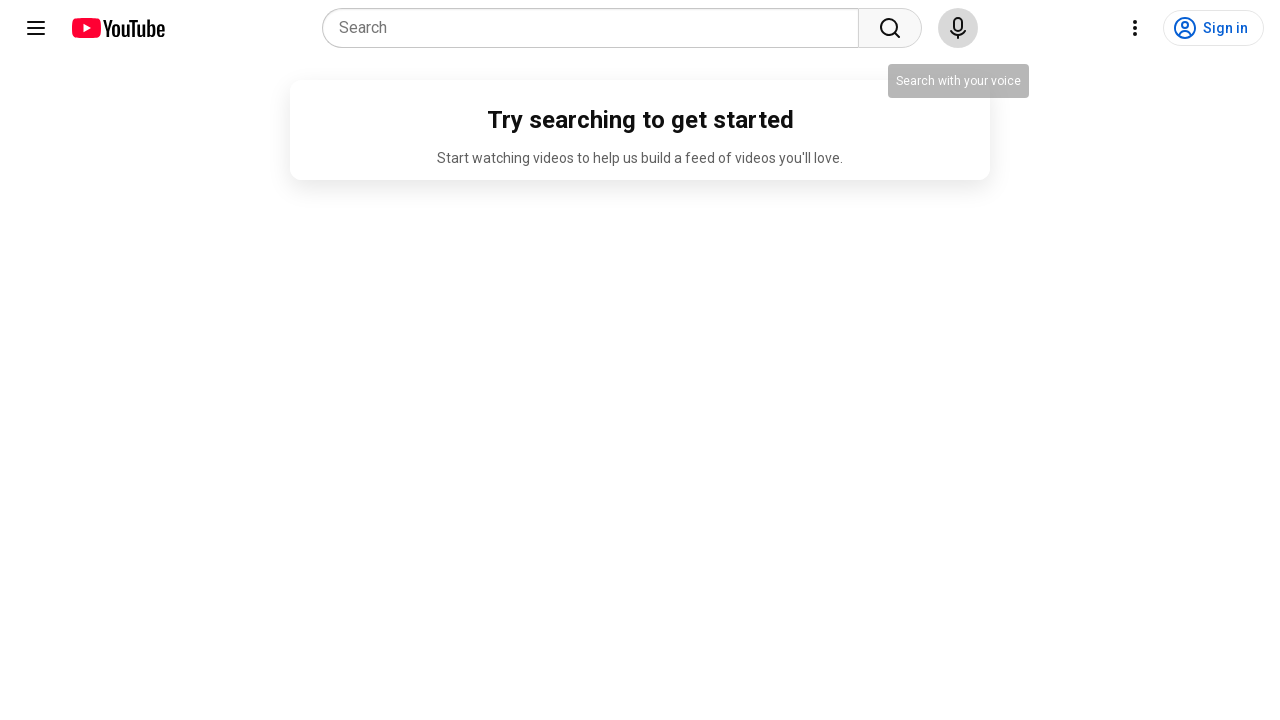

Located tooltip element
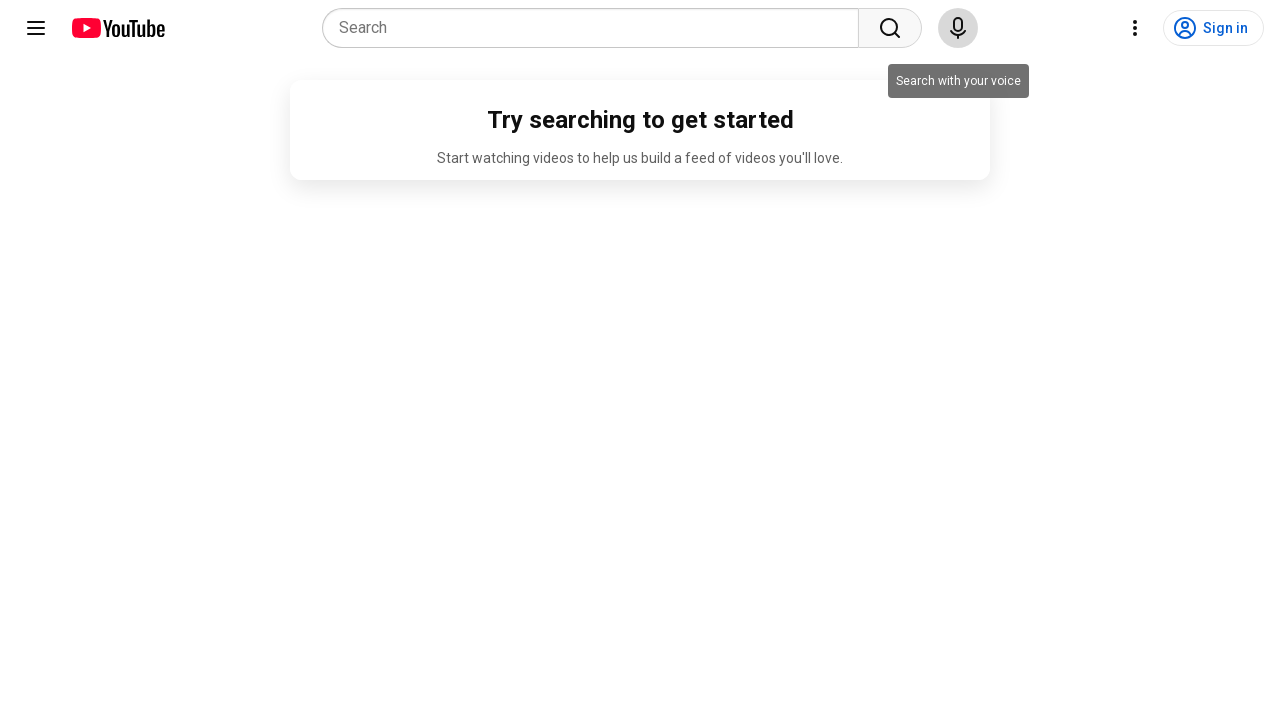

Tooltip became visible
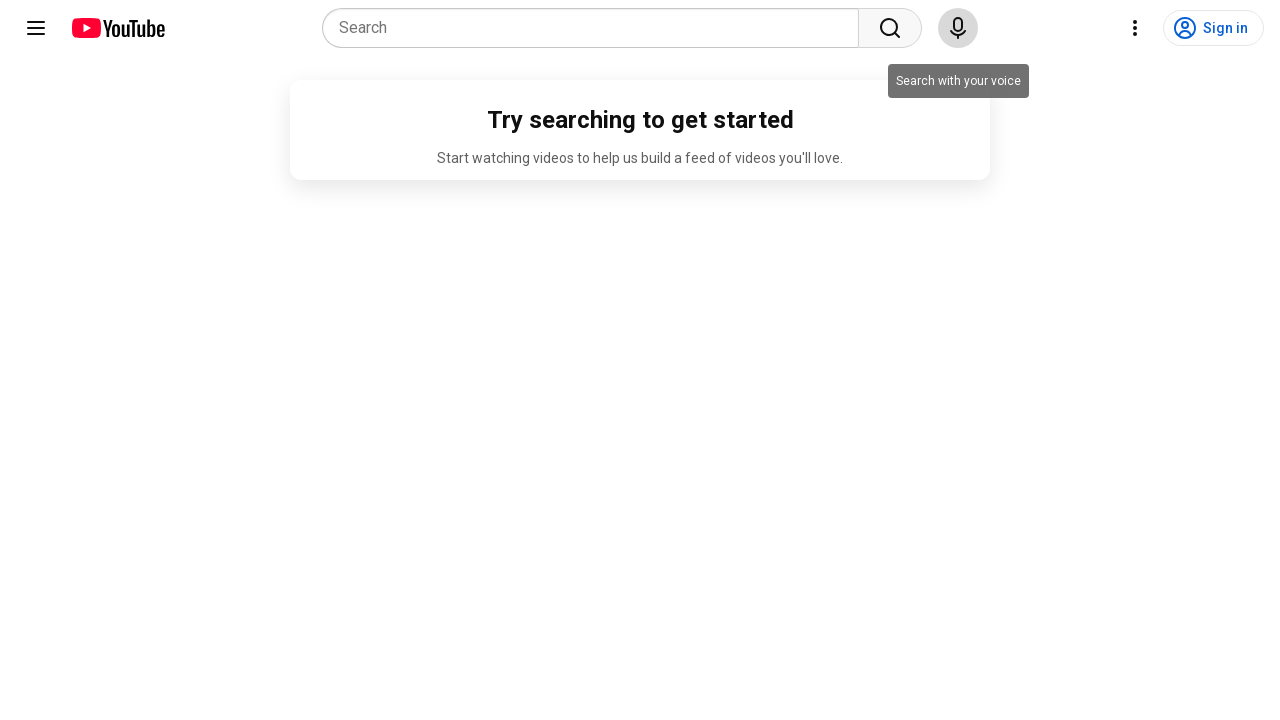

Retrieved tooltip text: '
  Search with your voice

'
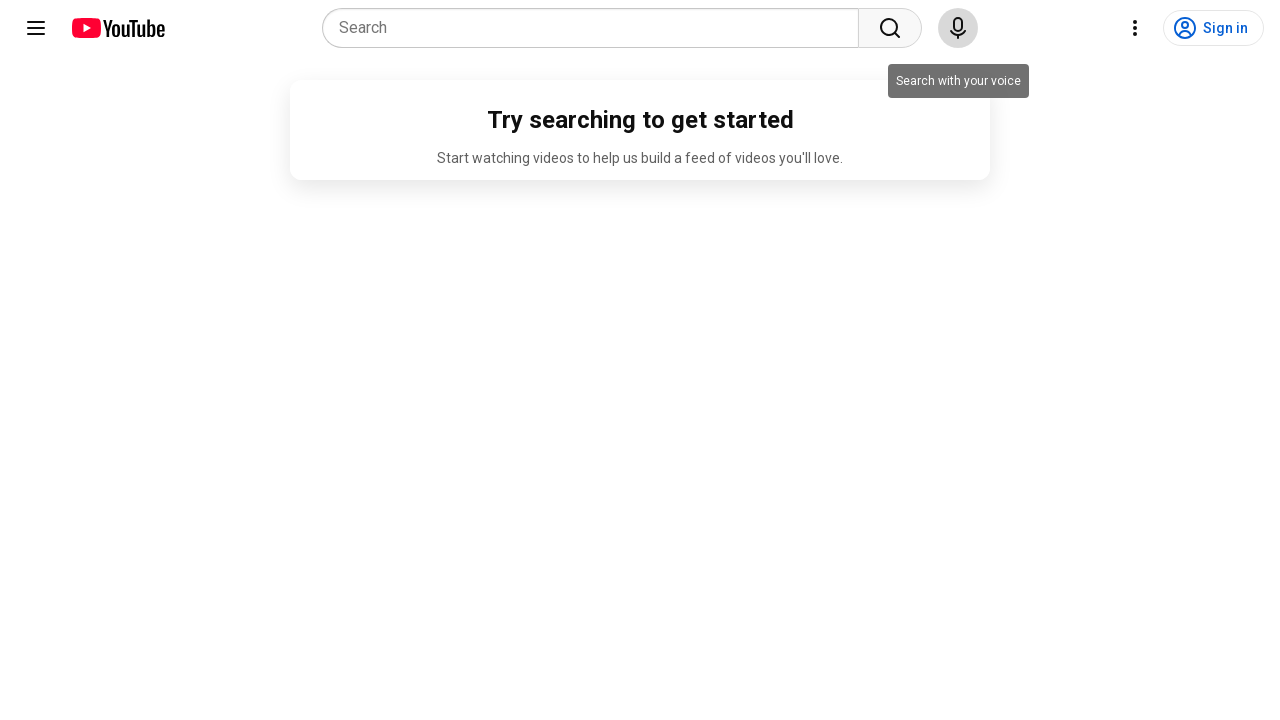

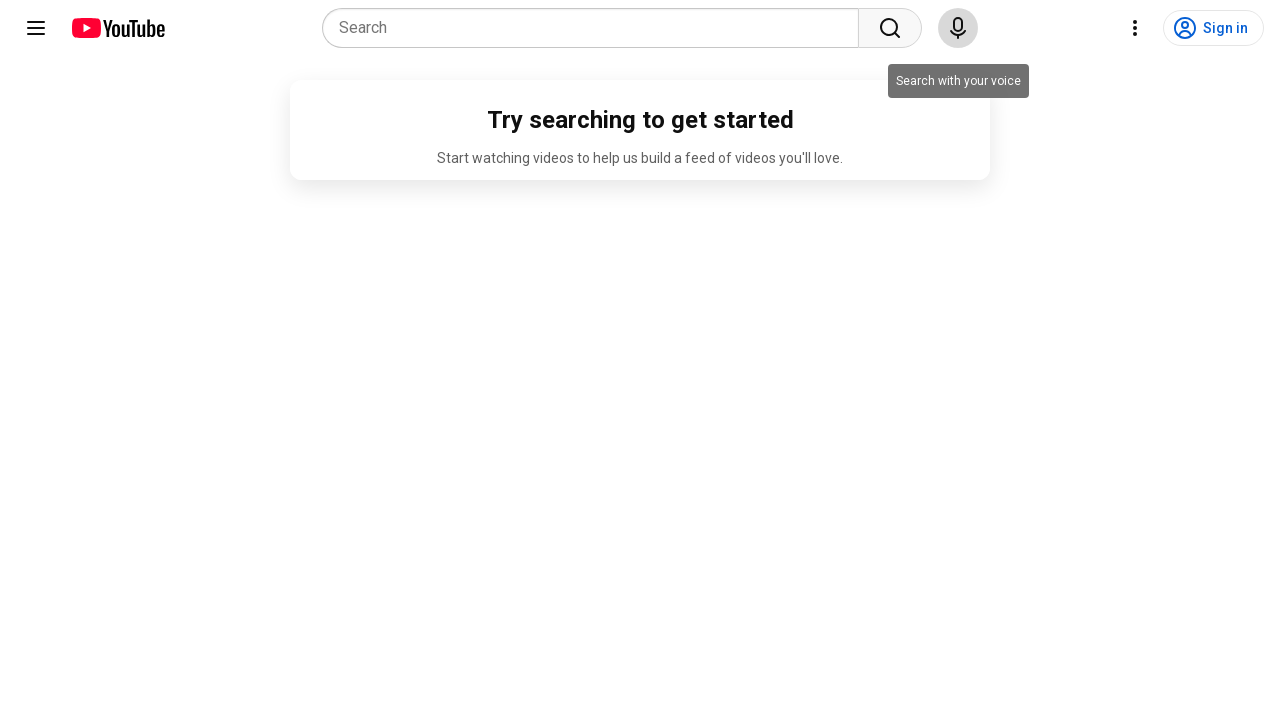